Tests drag and drop functionality by dragging an element and dropping it onto a target area

Starting URL: https://atidcollege.co.il/Xamples/ex_actions.html

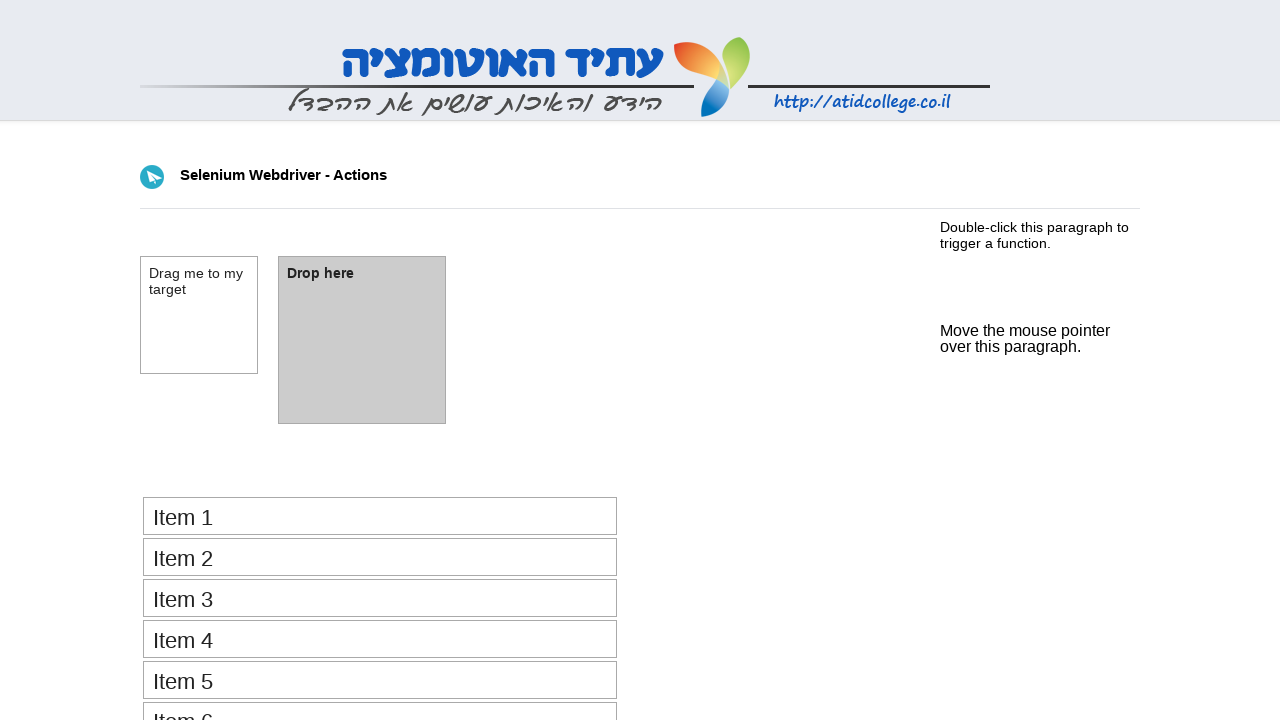

Navigated to drag and drop test page
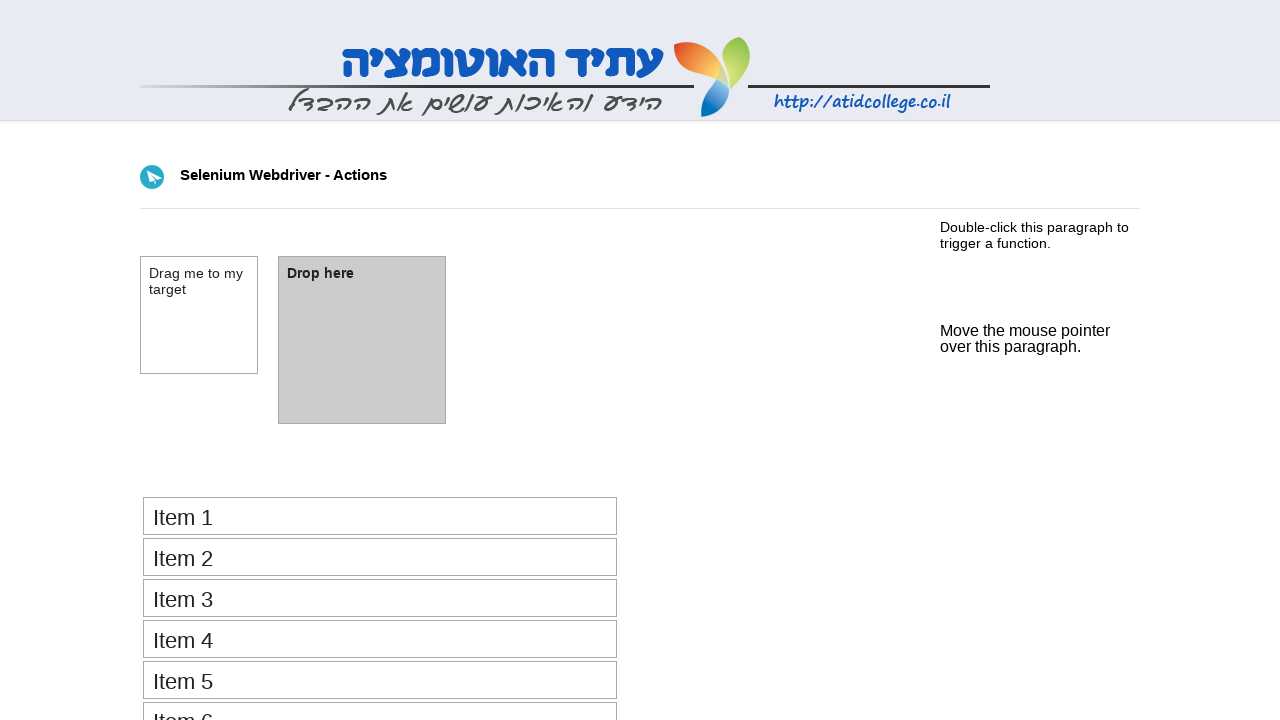

Located draggable element
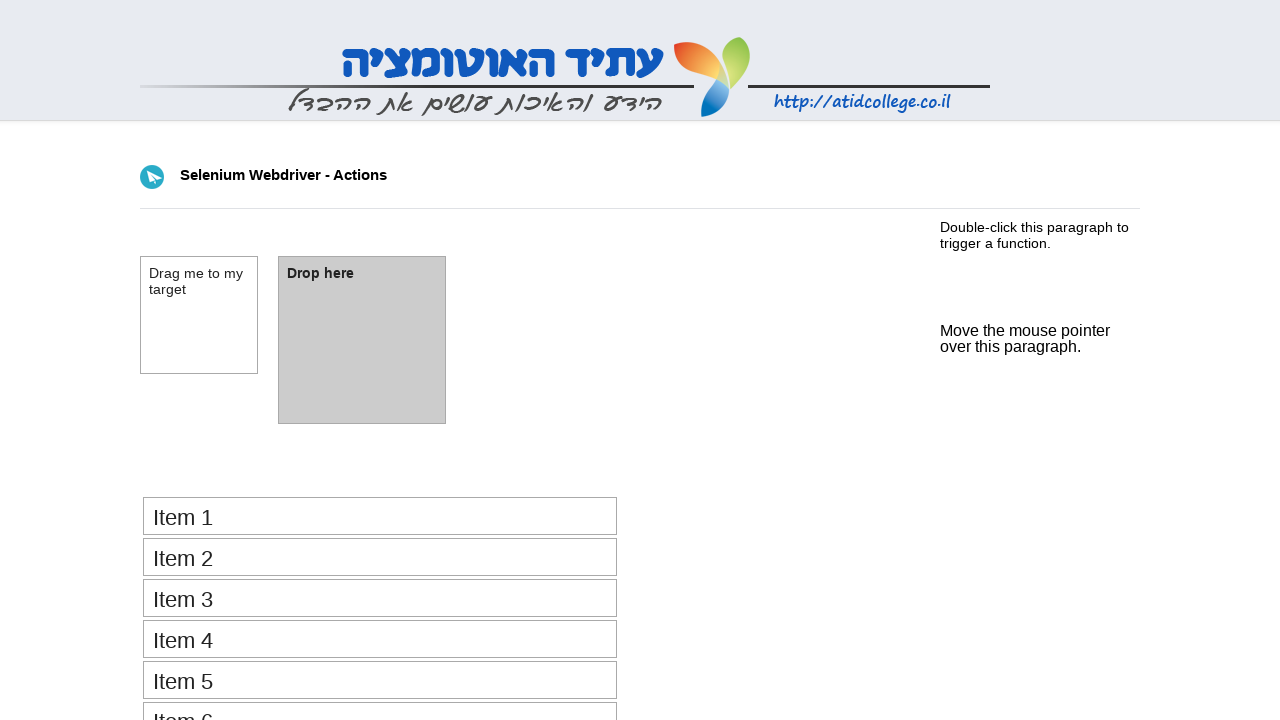

Located droppable target element
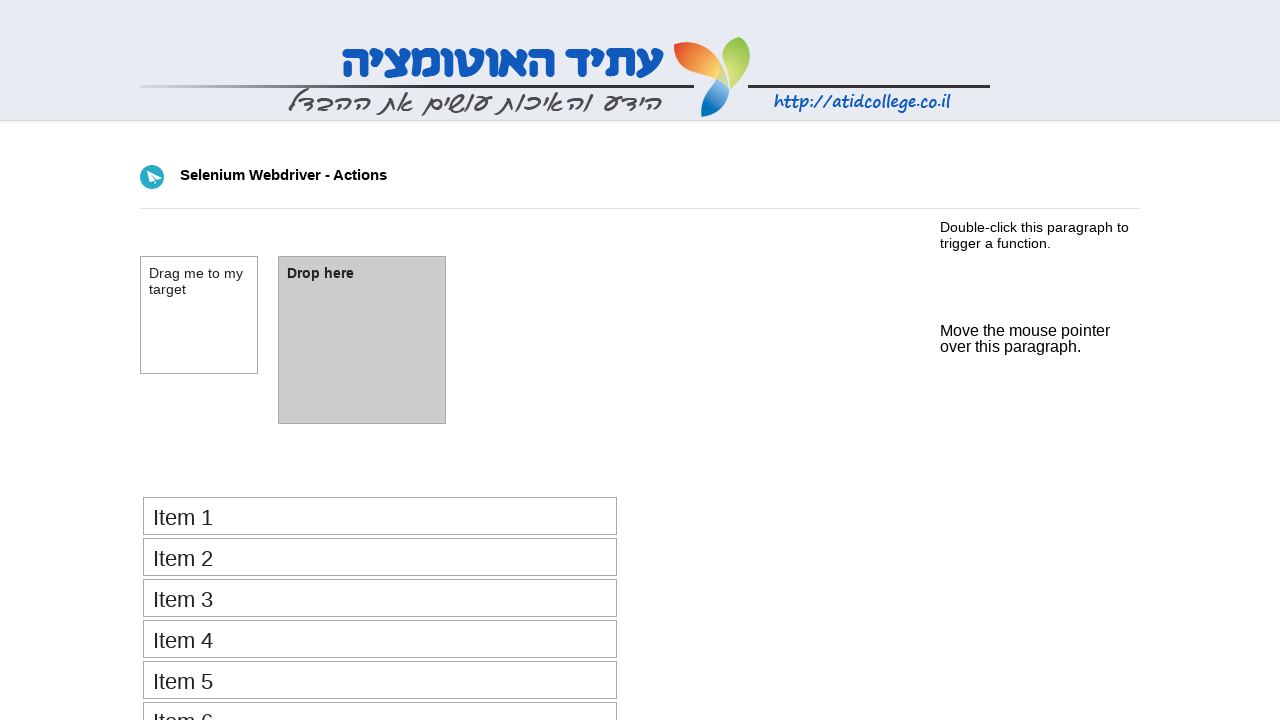

Dragged element to droppable target at (362, 340)
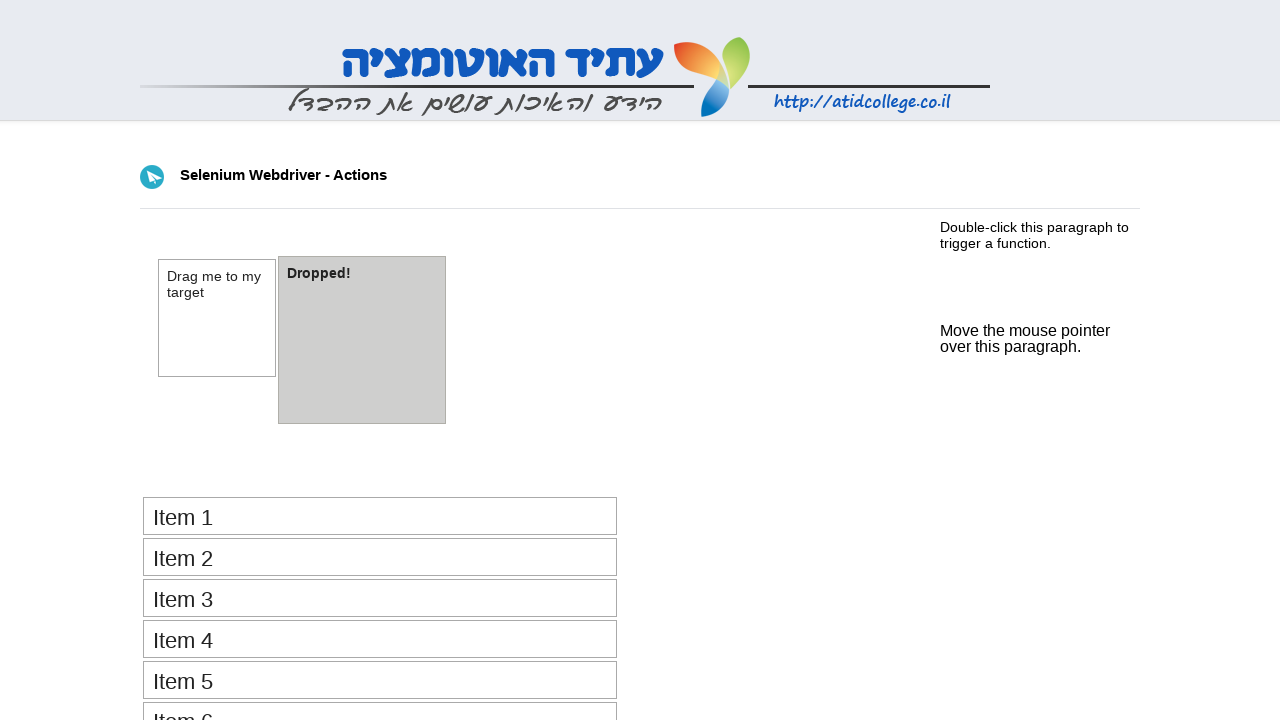

Verified drop was successful - droppable element shows 'Dropped!'
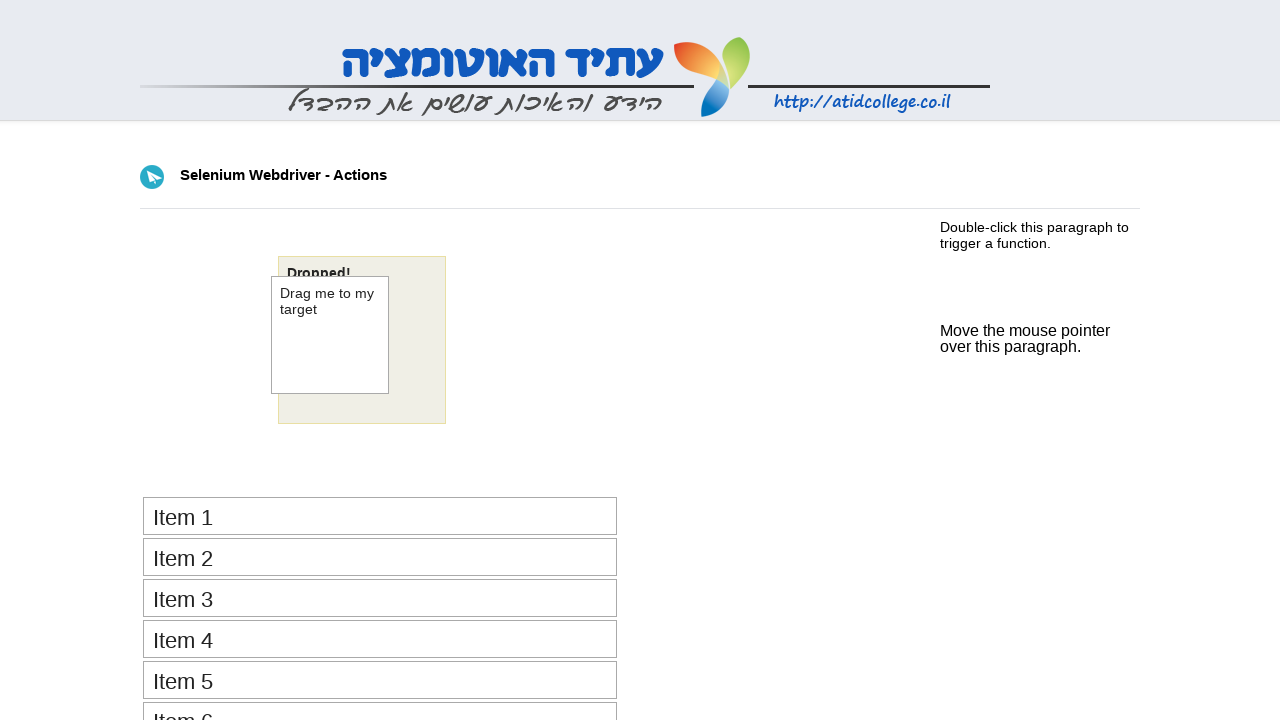

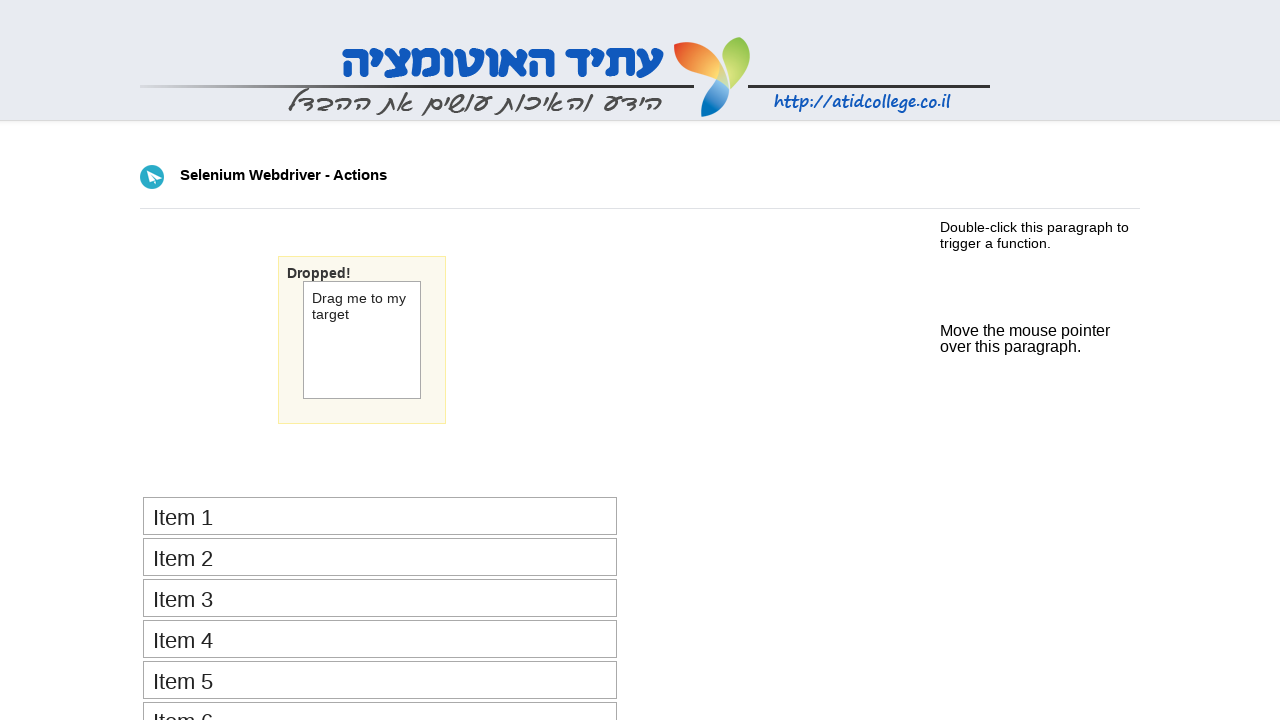